Adds Samsung Galaxy S6 to cart and verifies cart contains one item

Starting URL: https://www.demoblaze.com/

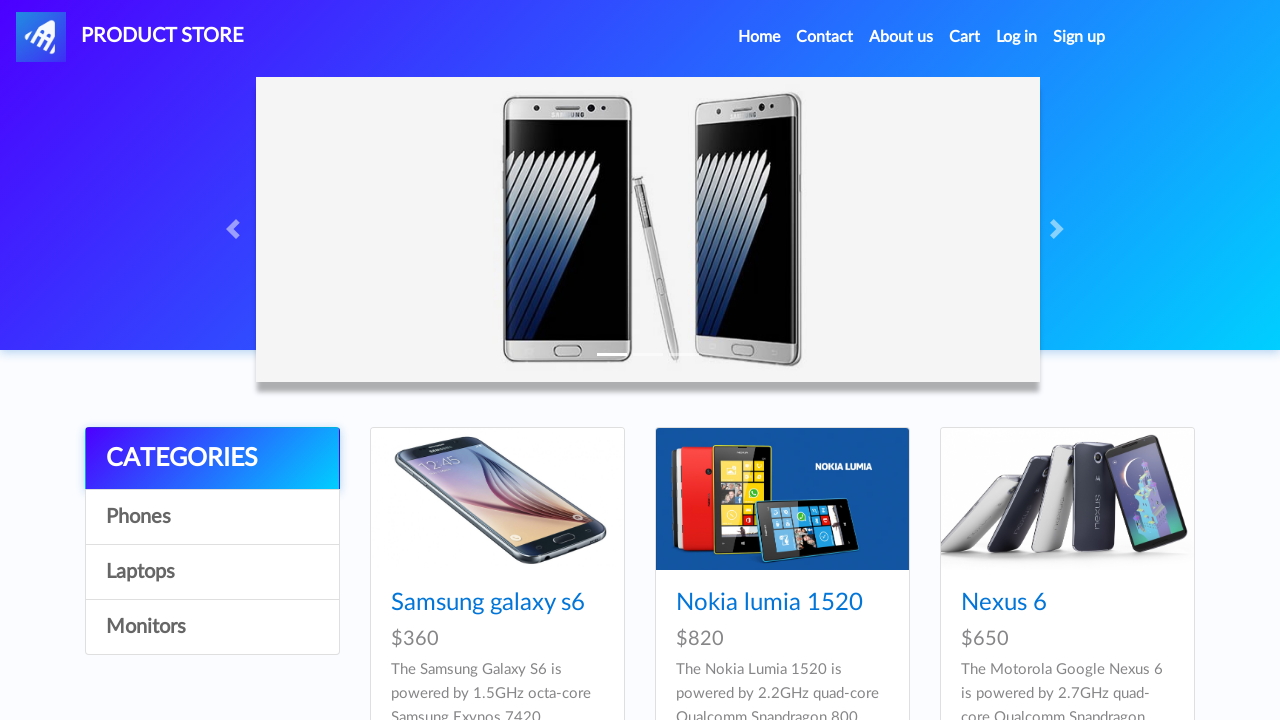

Product list loaded on demoblaze homepage
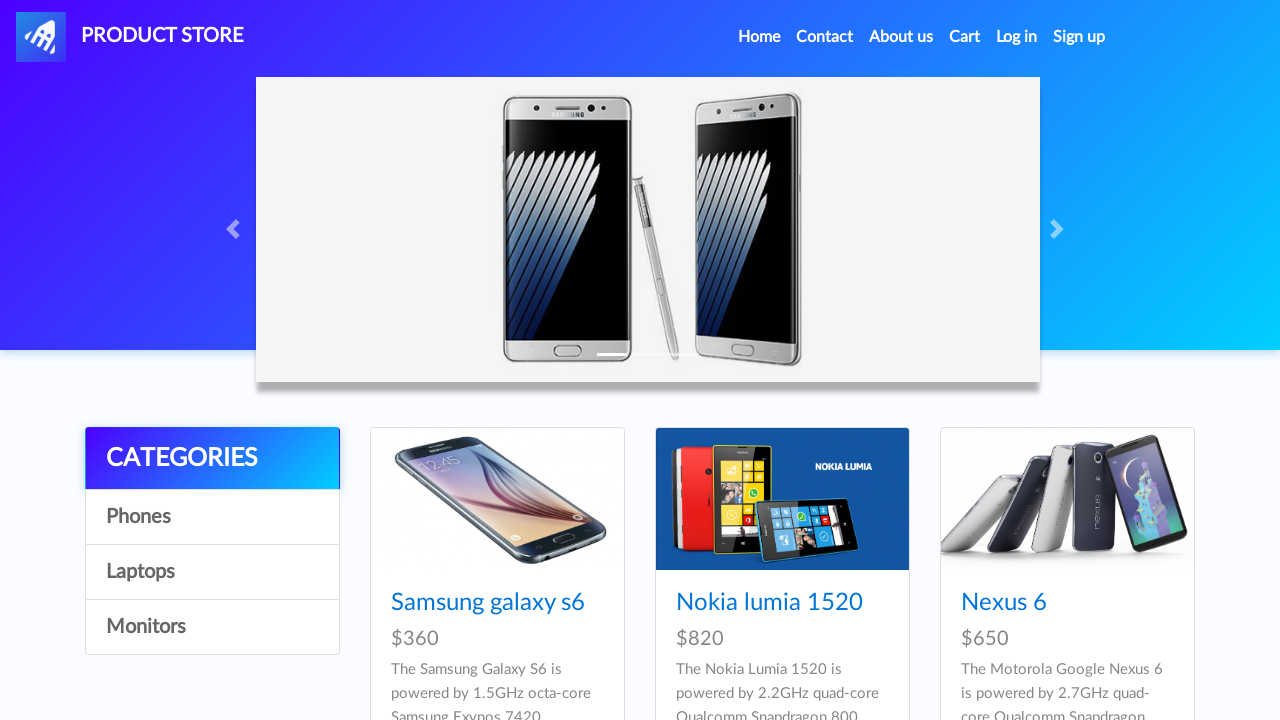

Clicked on Samsung Galaxy S6 product at (488, 603) on a:has-text('Samsung galaxy s6')
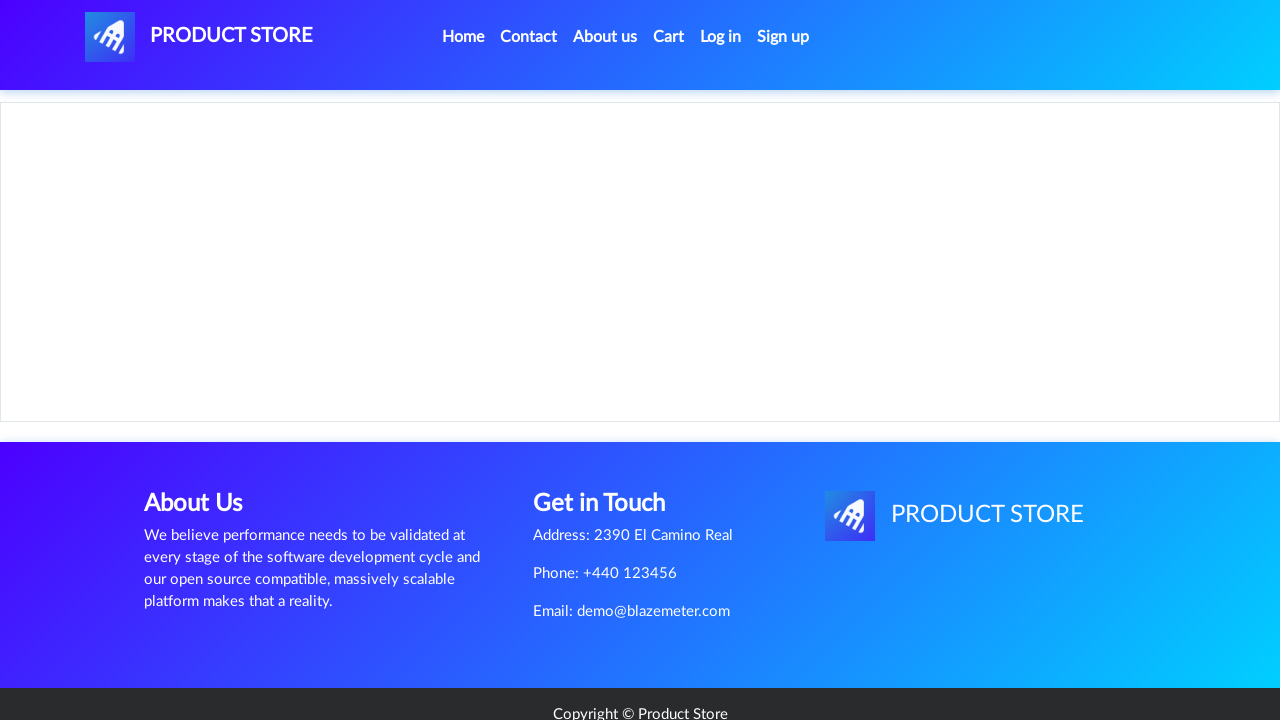

Product detail page loaded with product name visible
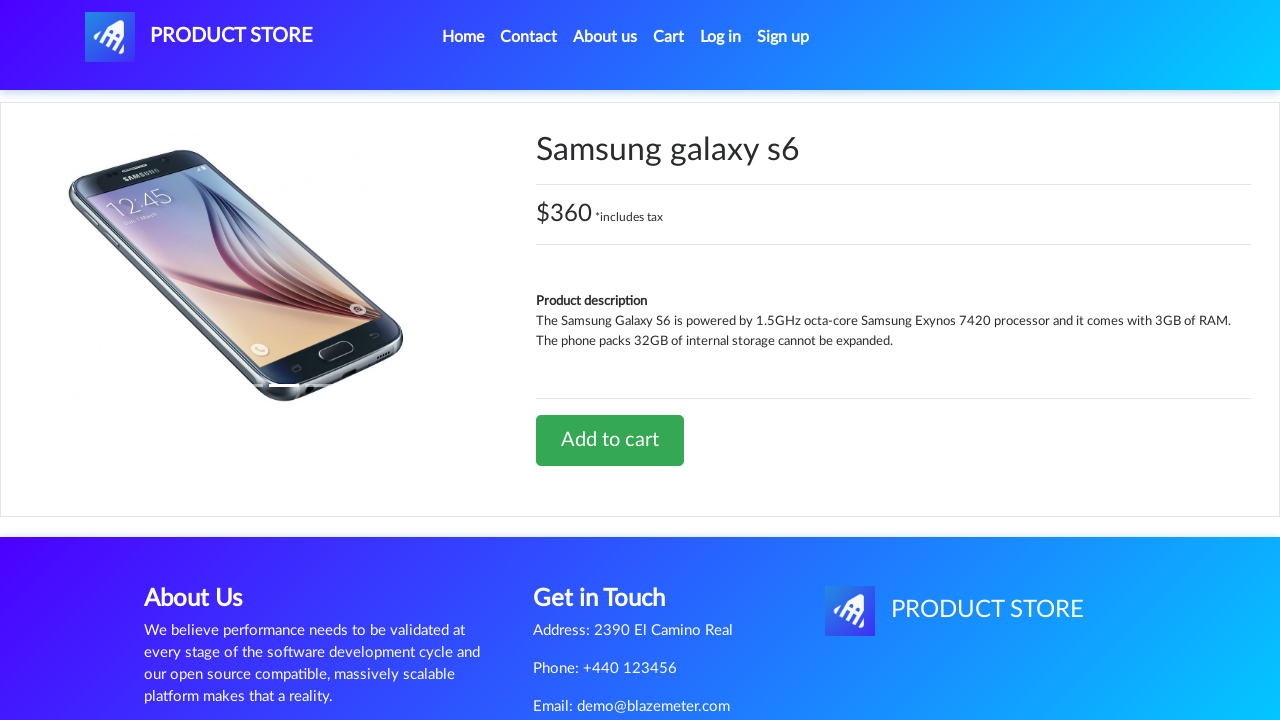

Clicked 'Add to cart' button at (610, 440) on a:has-text('Add to cart')
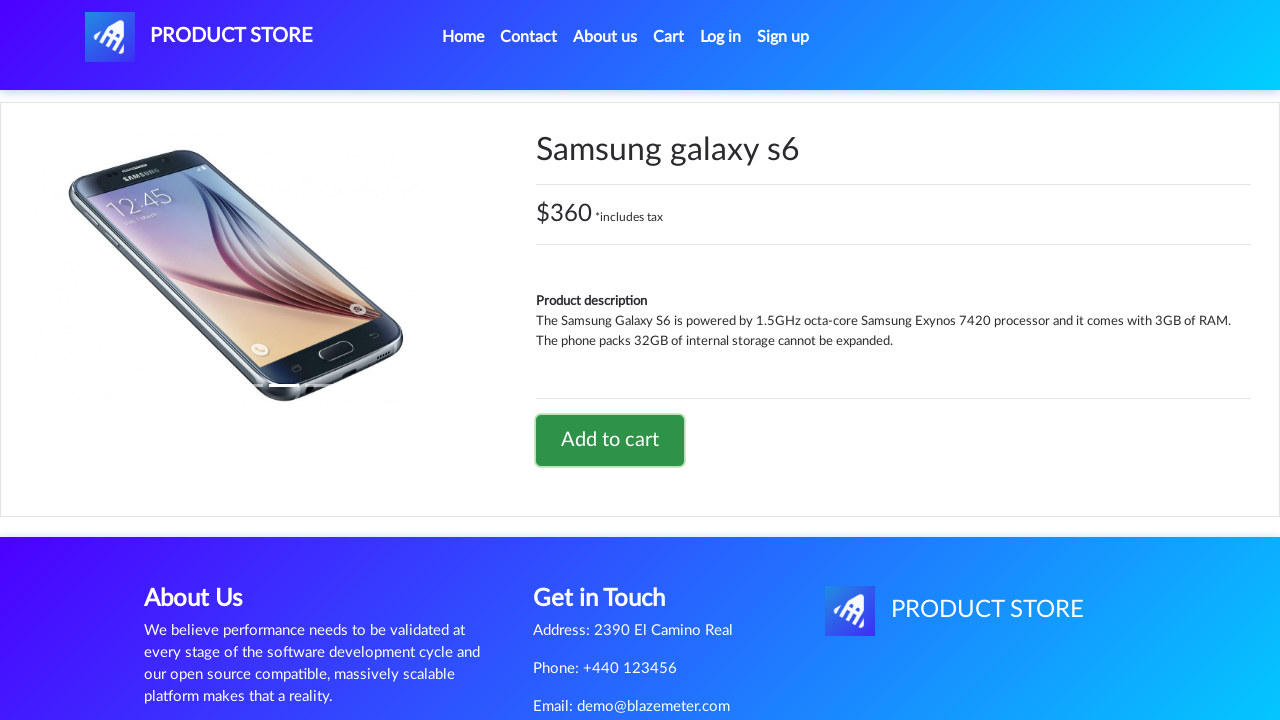

Alert dialog accepted and waited for confirmation
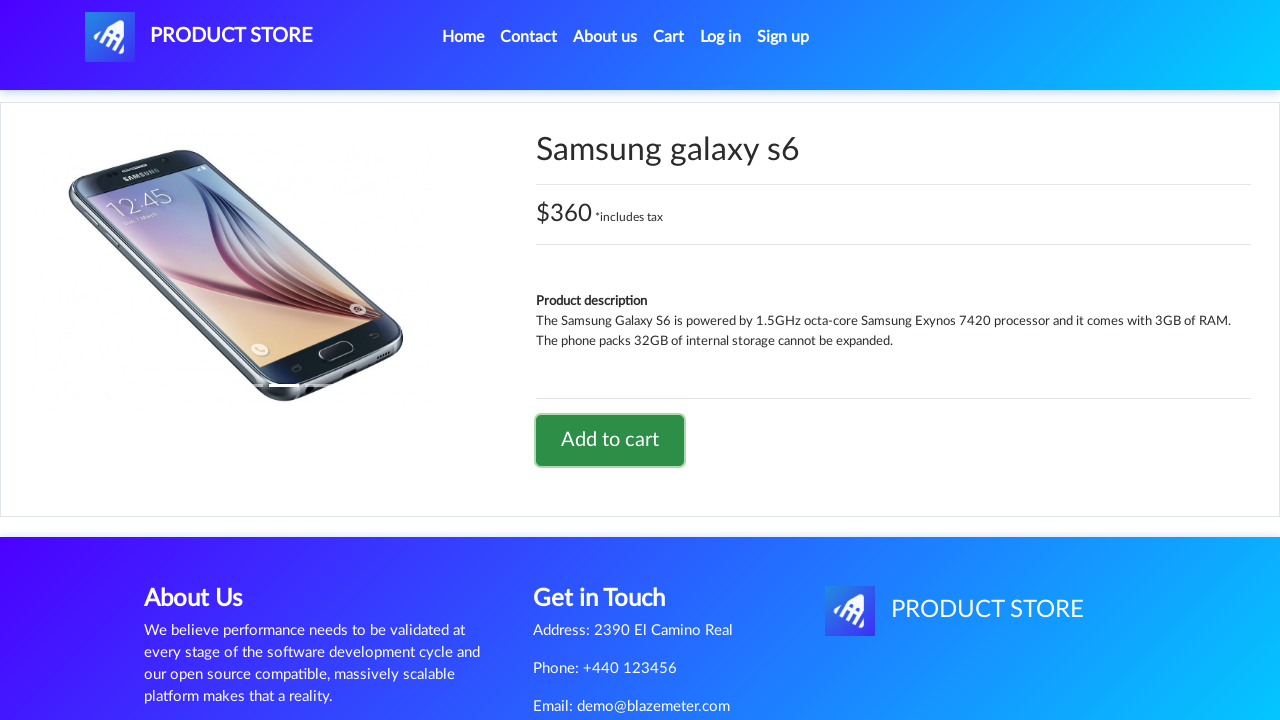

Navigated to cart page at (669, 37) on #cartur
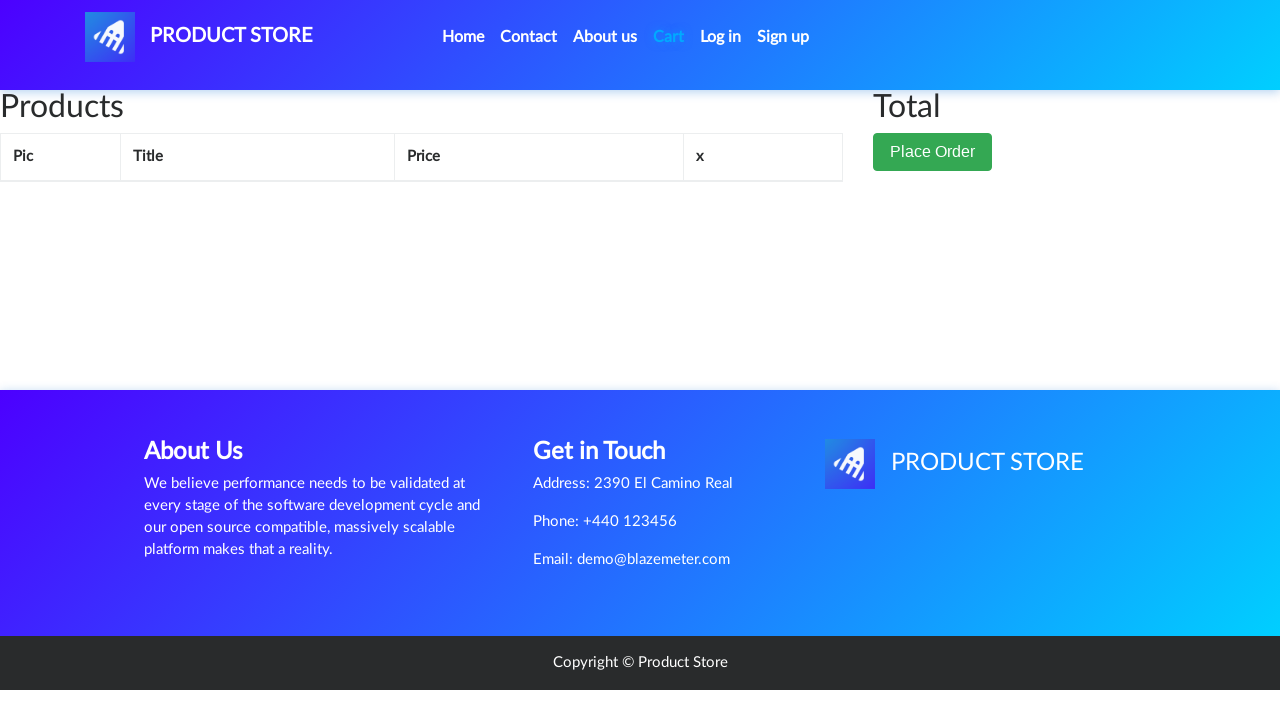

Cart items table loaded - Samsung Galaxy S6 verified in cart
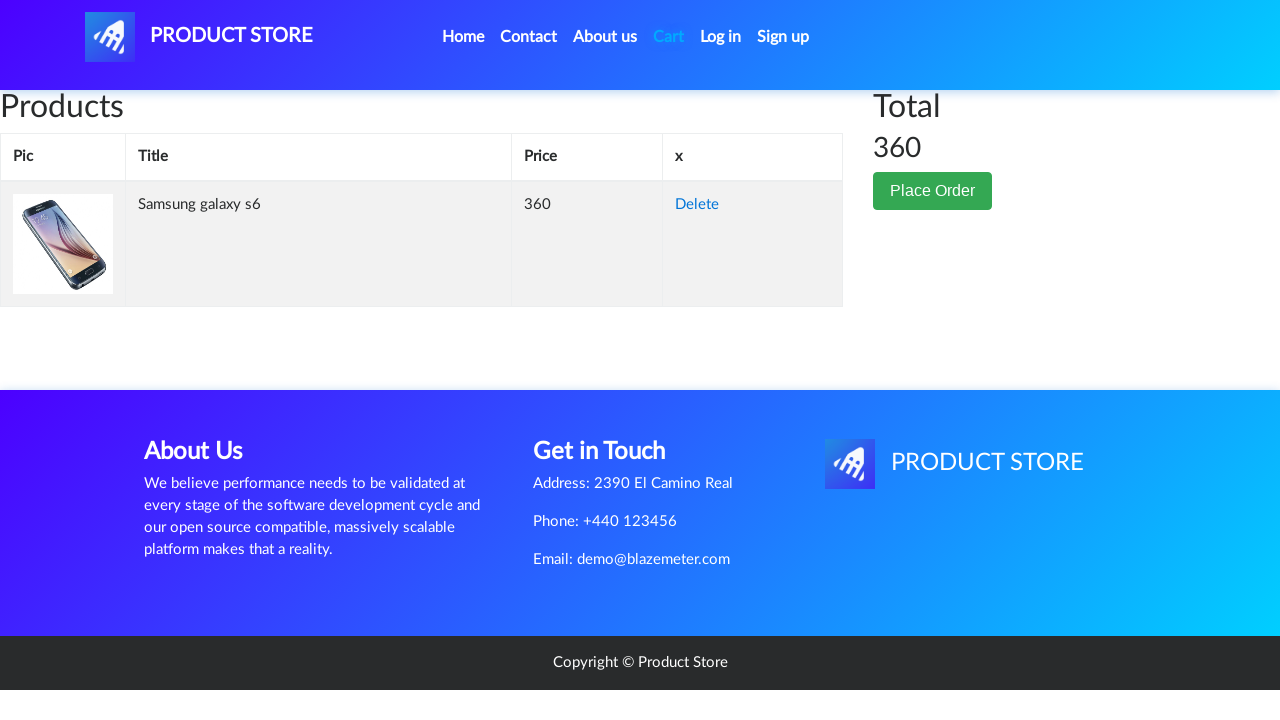

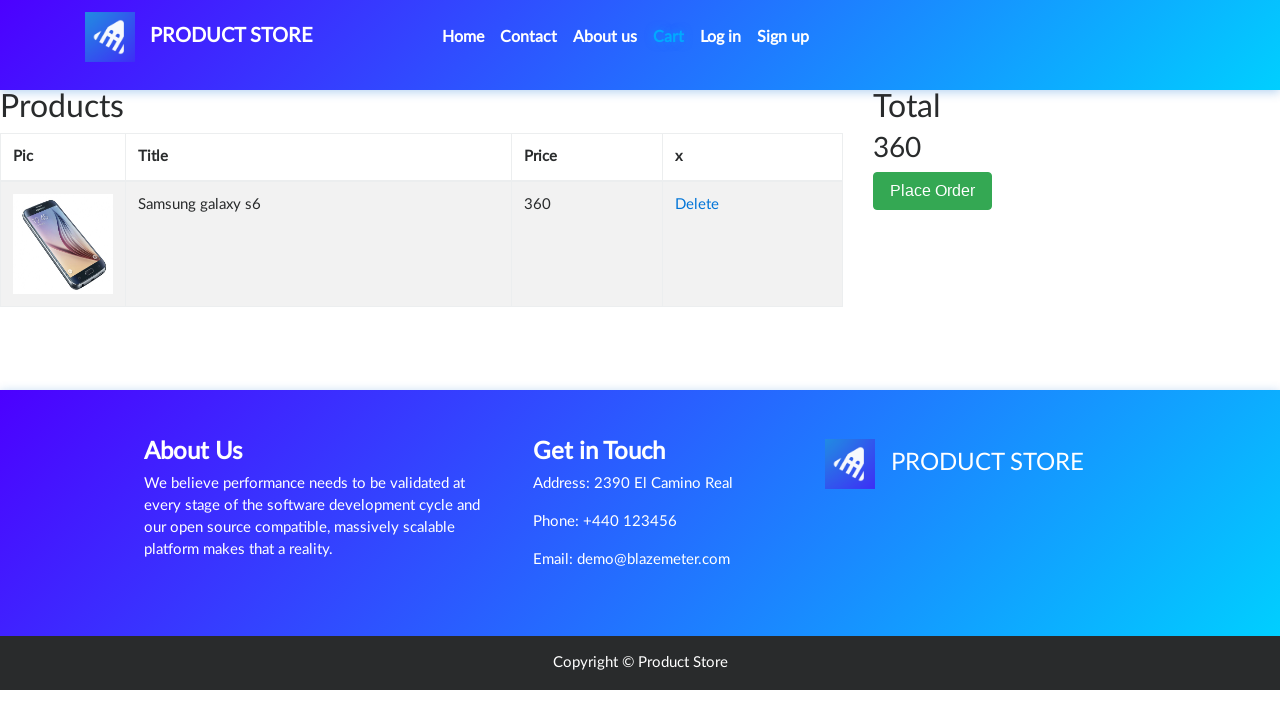